Tests finding and clicking a link by its calculated text value, then fills out a form with personal information (first name, last name, city, country) and submits it.

Starting URL: http://suninjuly.github.io/find_link_text

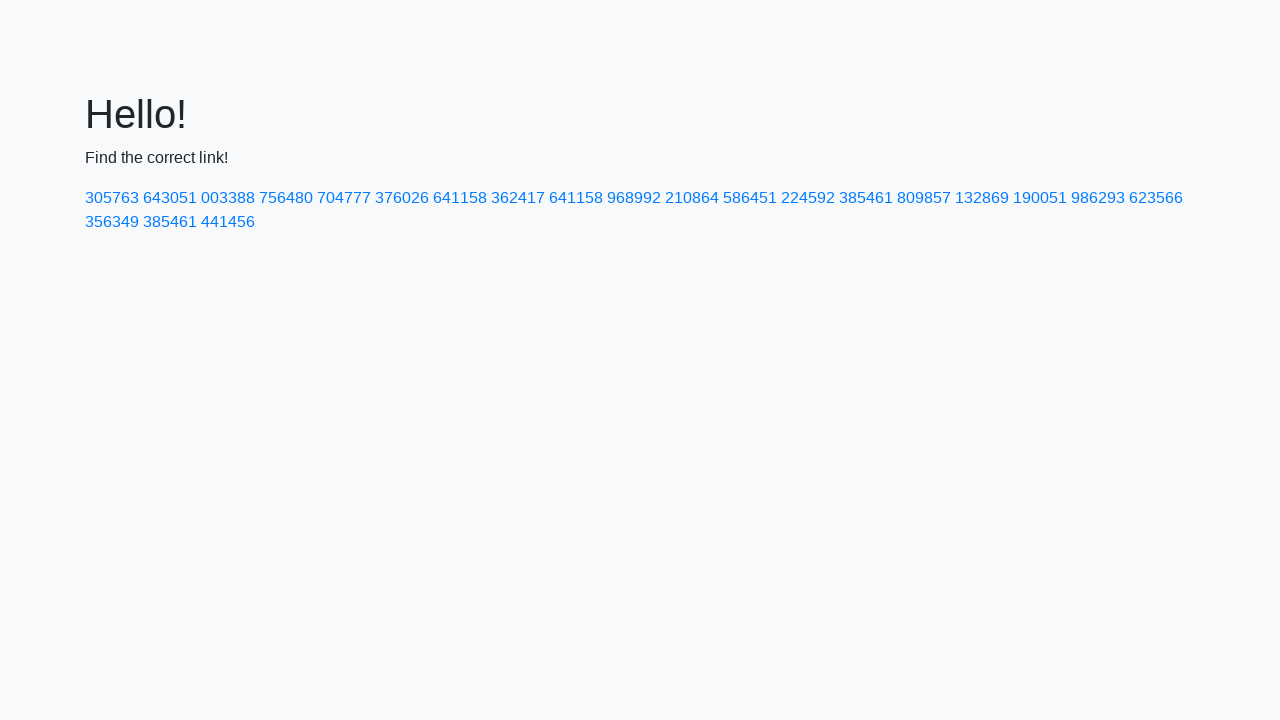

Clicked link with calculated text value 224592 at (808, 198) on text=224592
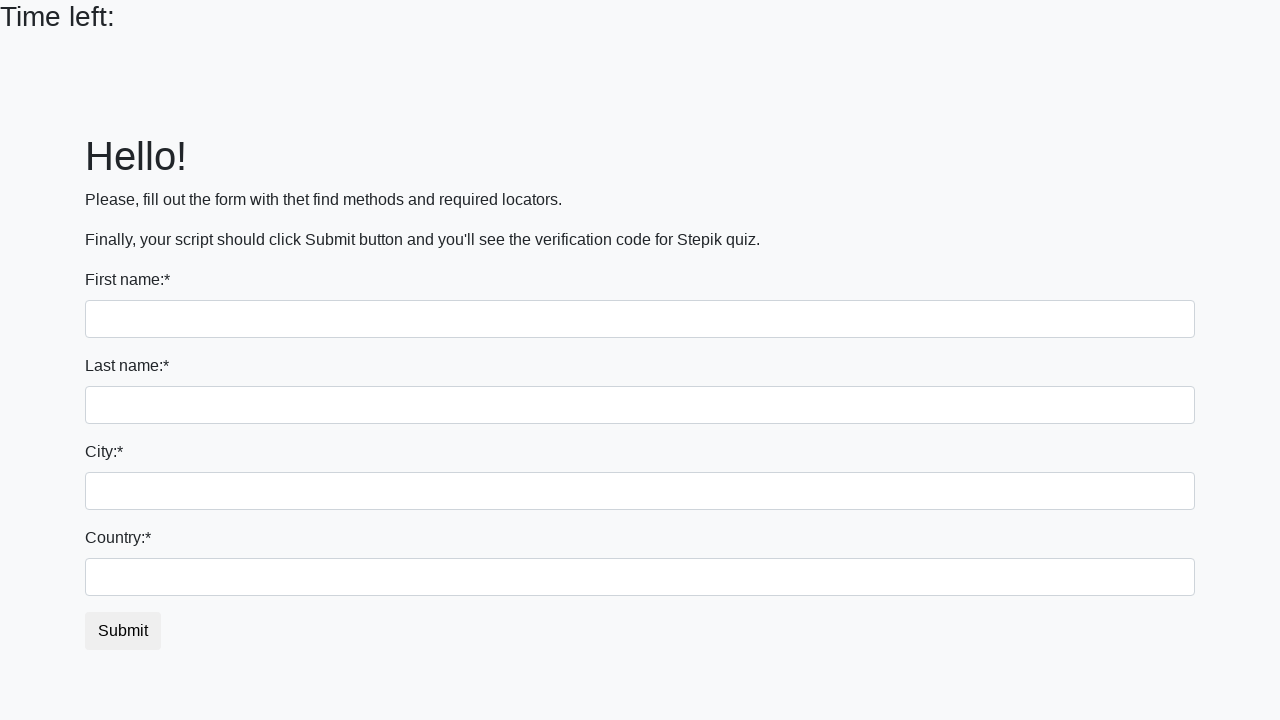

Filled first name field with 'Ivan' on input
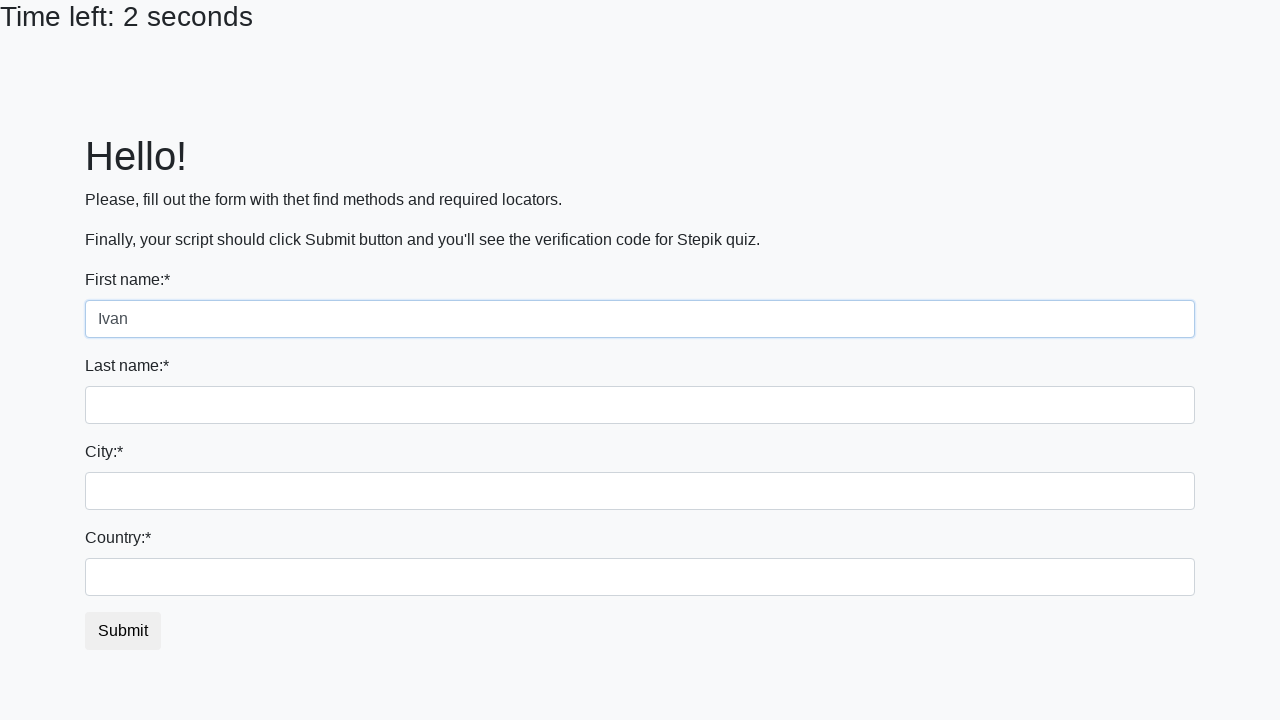

Filled last name field with 'Petrov' on input[name='last_name']
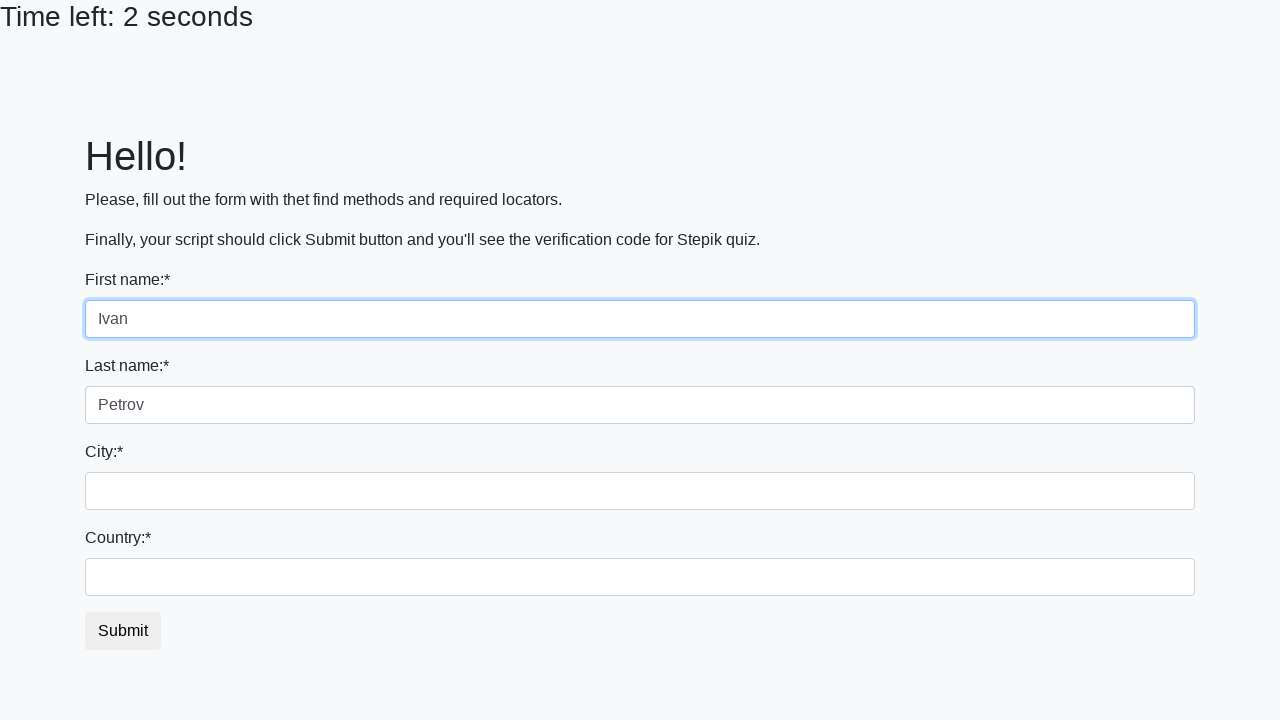

Filled city field with 'Smolensk' on .city
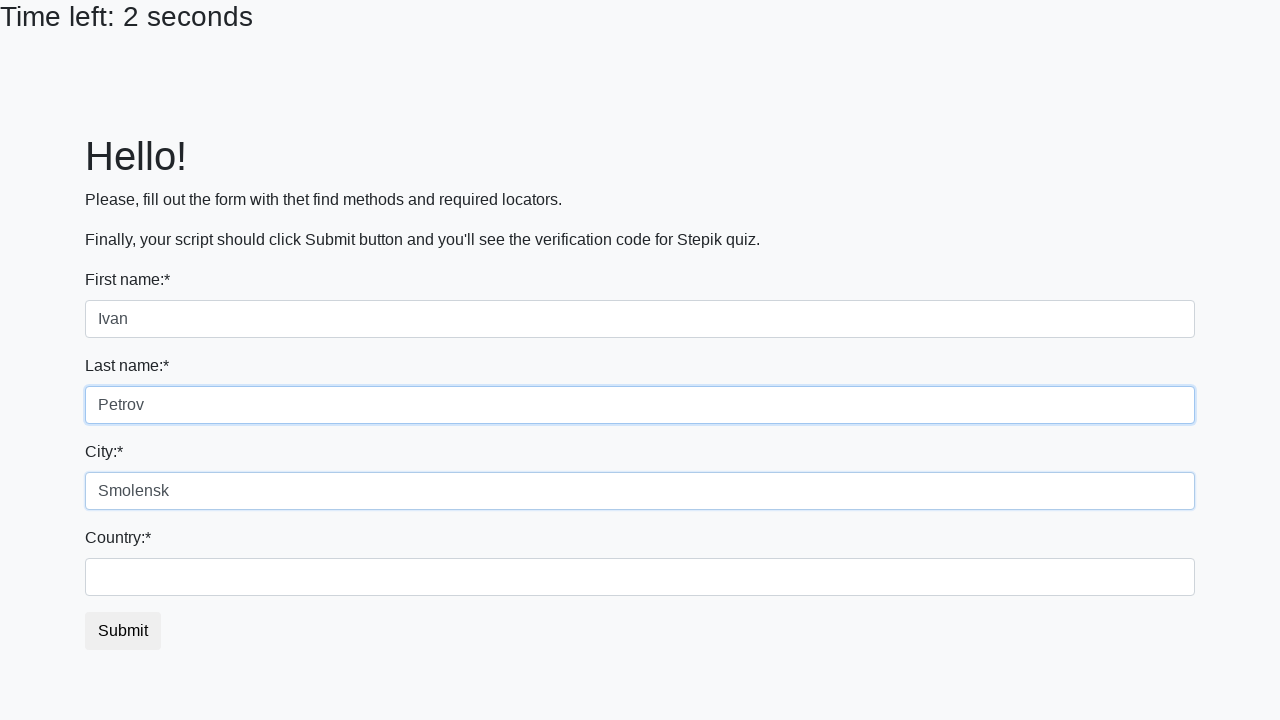

Filled country field with 'Russia' on #country
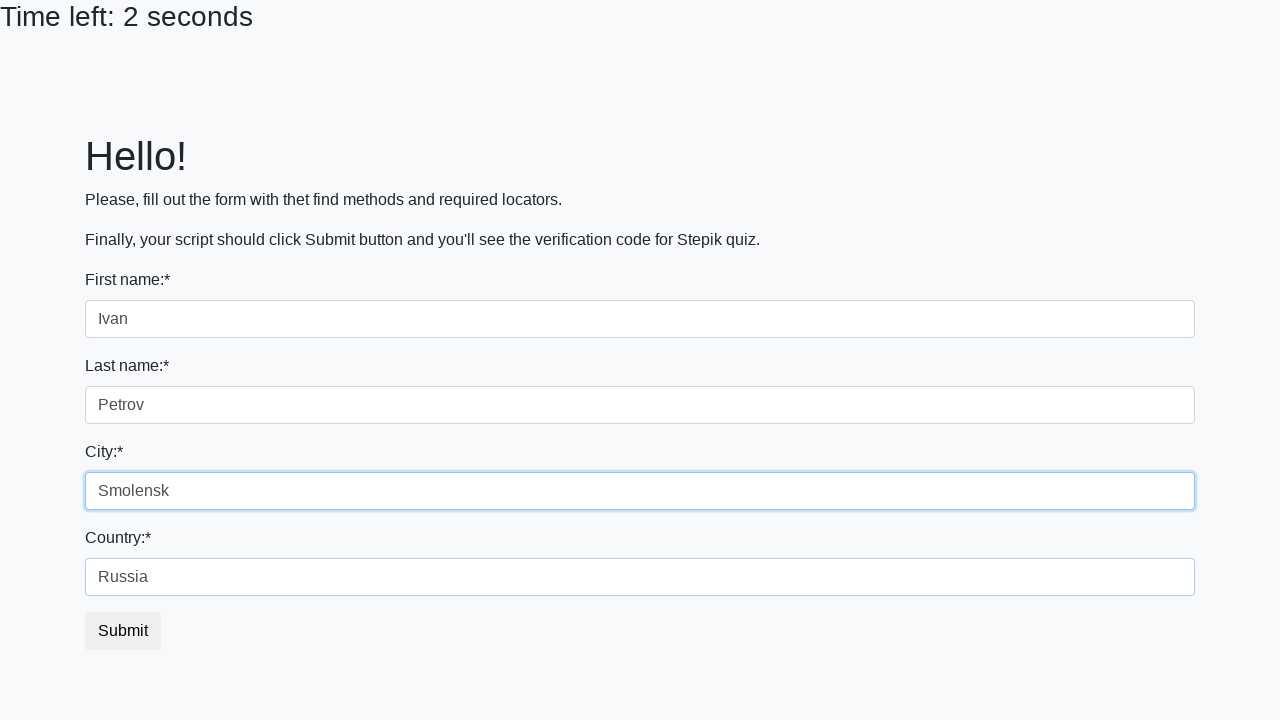

Clicked submit button to submit the form at (123, 631) on button.btn
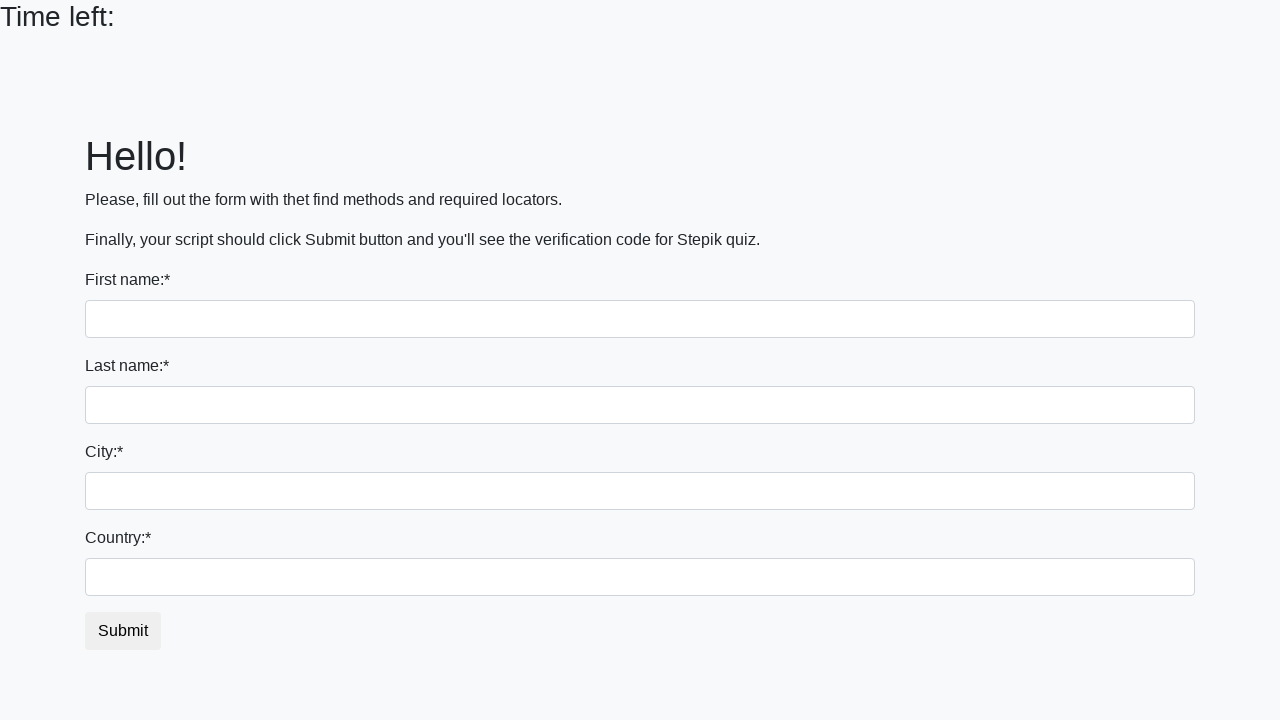

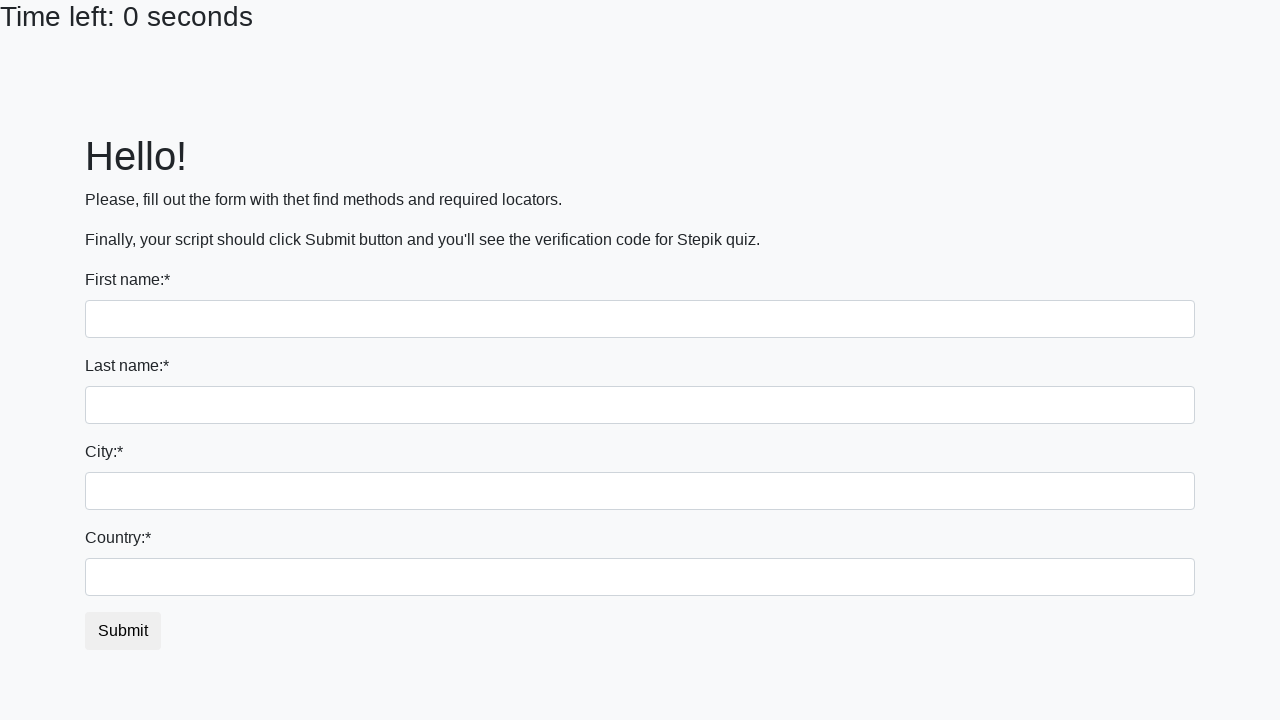